Tests browser cookie management including adding, retrieving and deleting cookies

Starting URL: https://www.flipkart.com

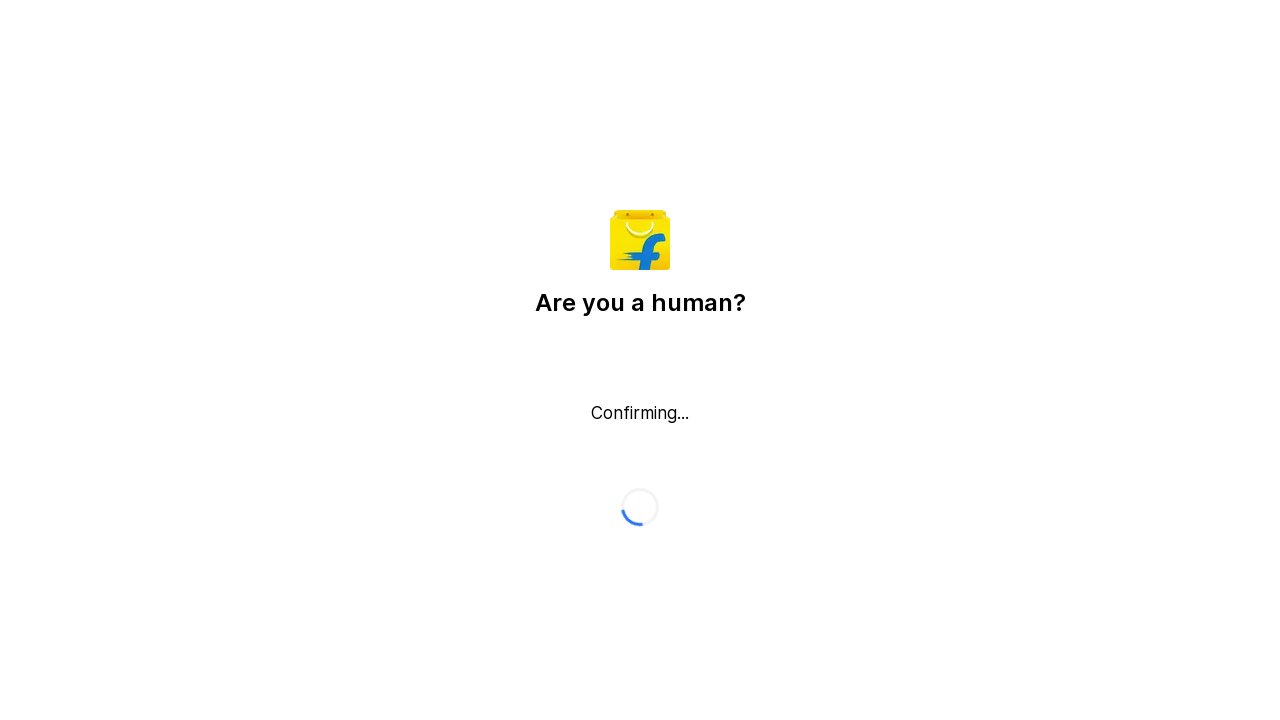

Added cookie 'CustomerName' with value 'Pushkar' to Flipkart domain
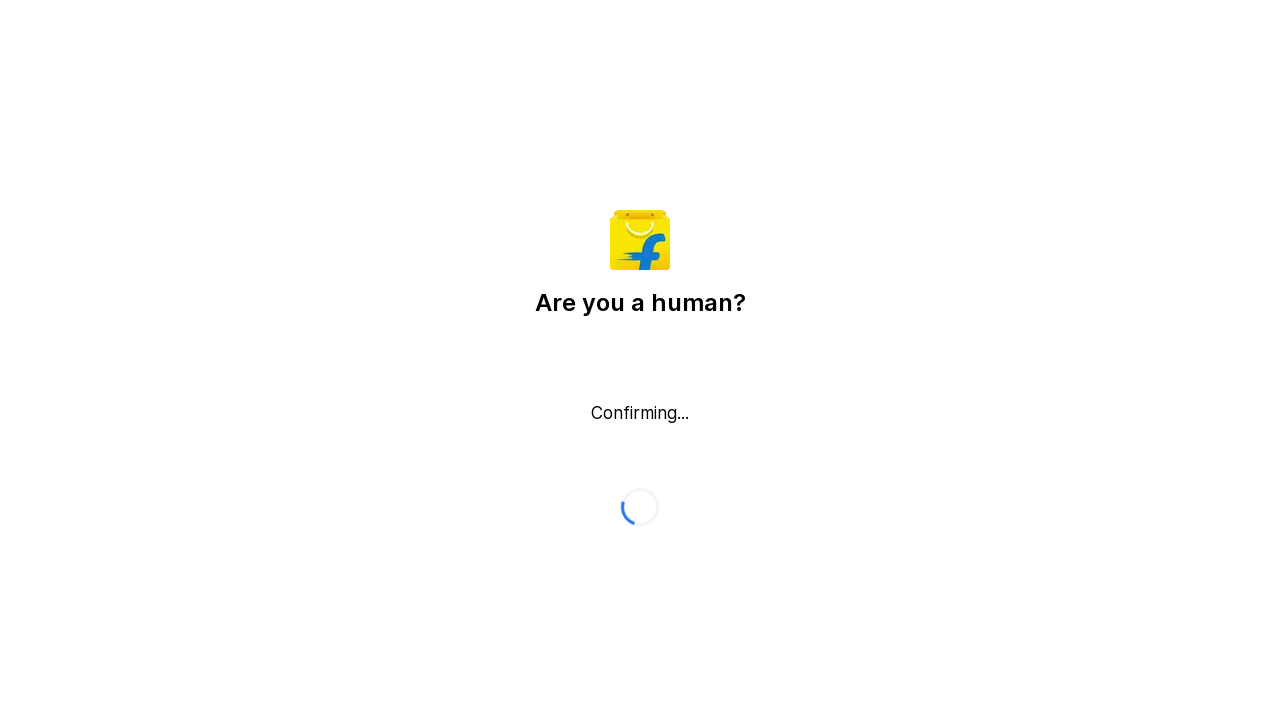

Cleared all cookies from browser context
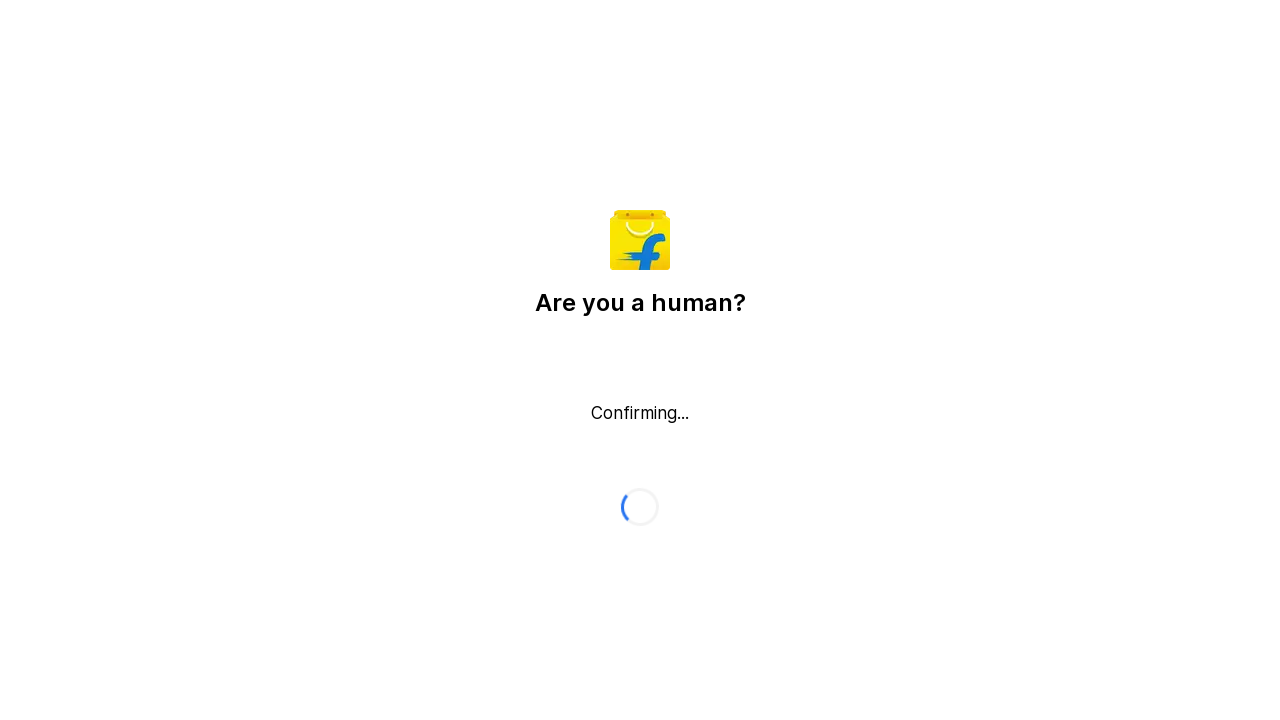

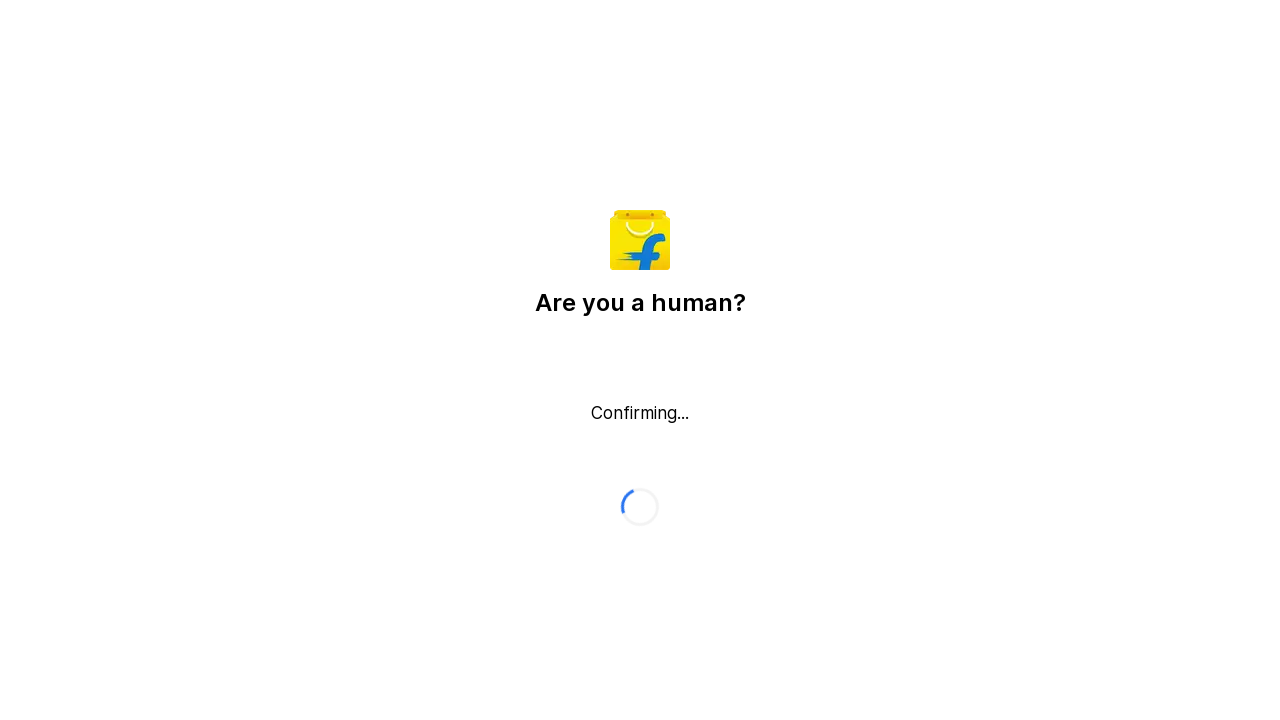